Tests the European Patent Office publication server by clicking the search button and navigating through paginated search results

Starting URL: https://data.epo.org/publication-server/?lg=en

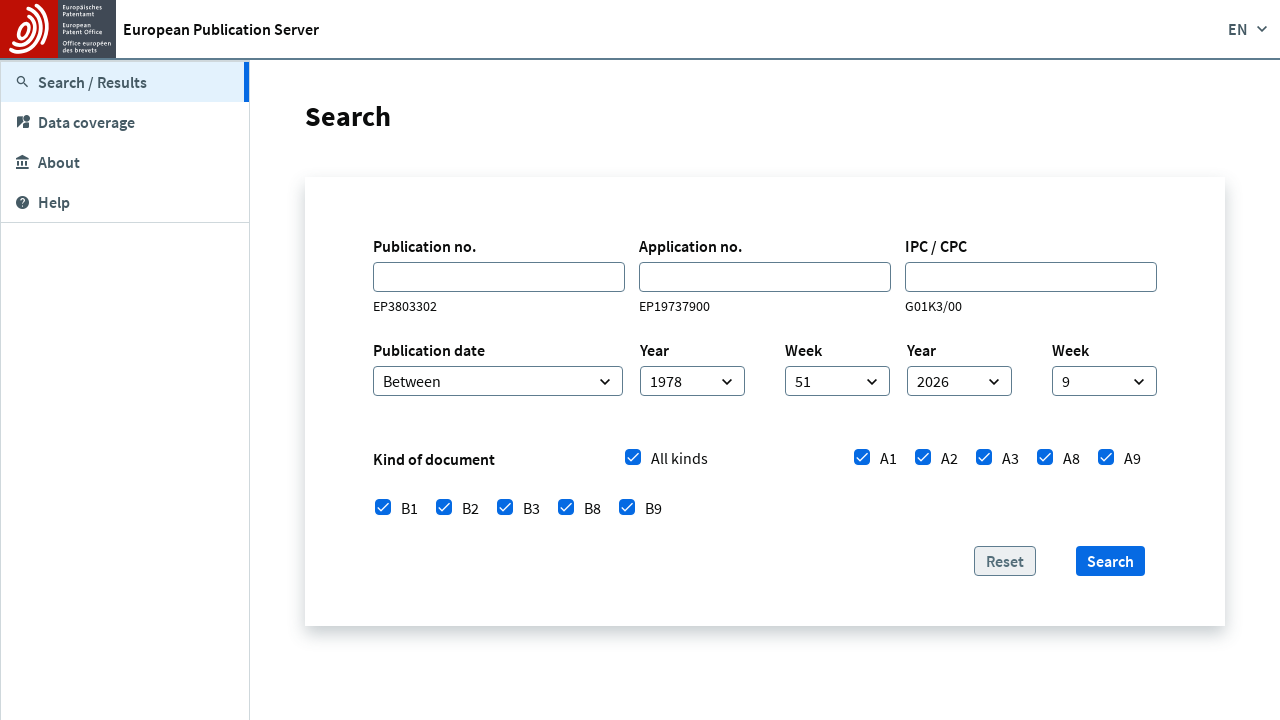

Search button became visible
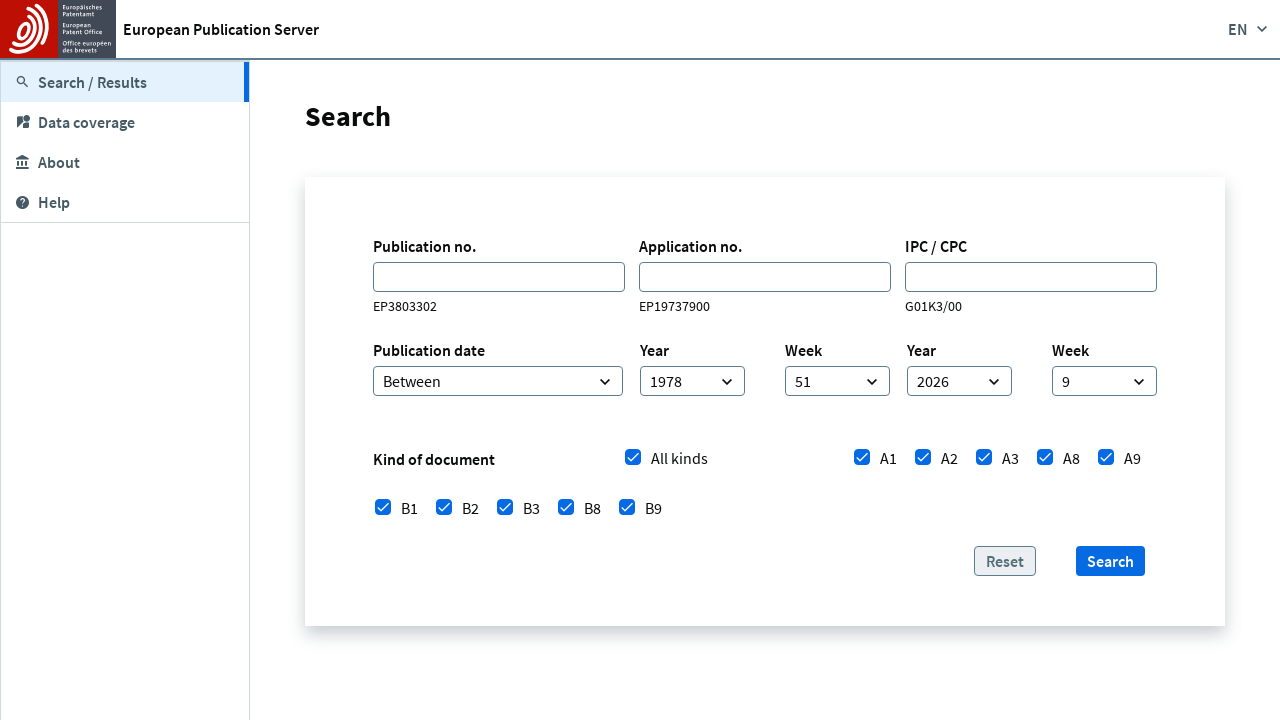

Clicked Search button at (1110, 561) on xpath=//button[text()='Search']
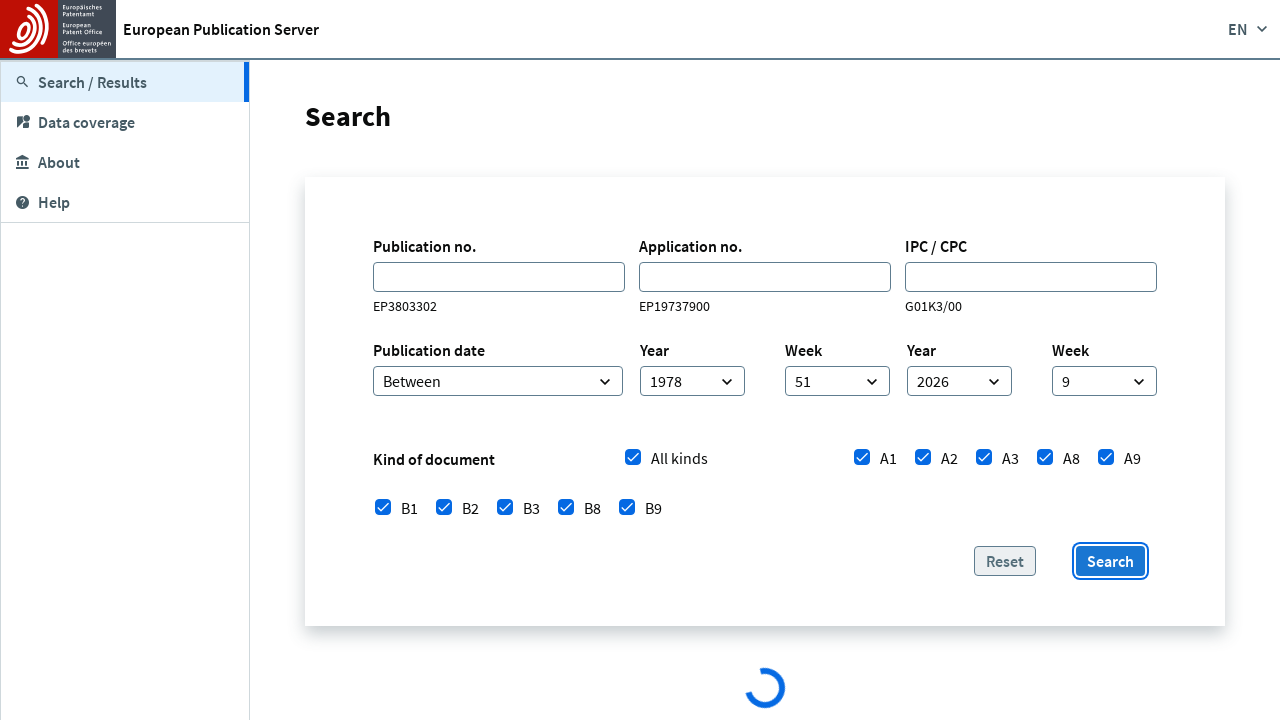

Search results page loaded (networkidle)
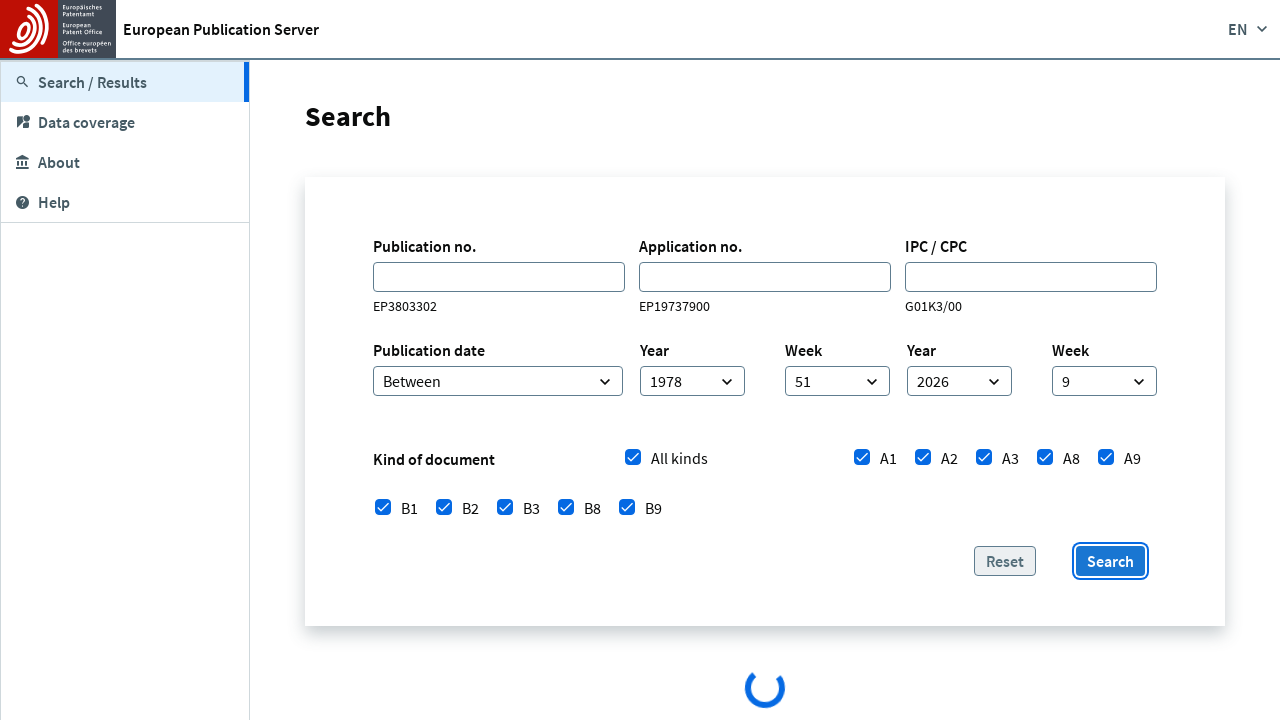

PDF links verified in search results
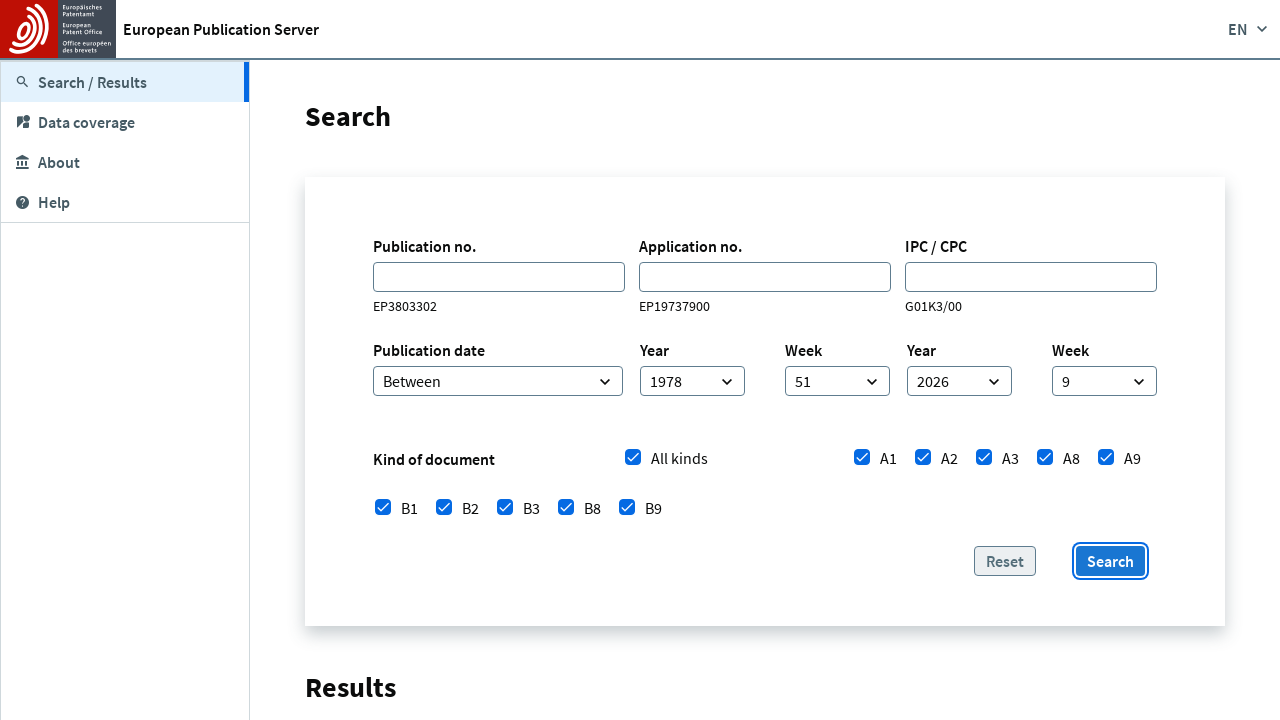

Next page link became visible
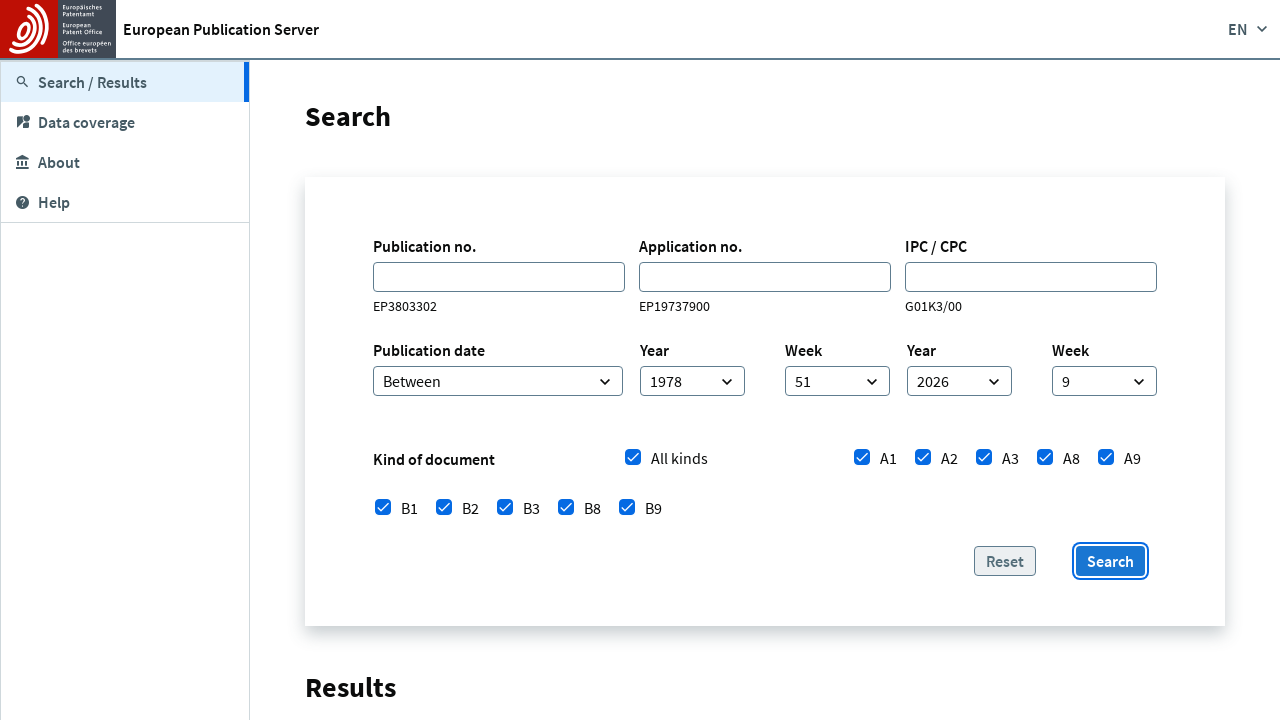

Clicked next page link at (839, 361) on .next-page-link
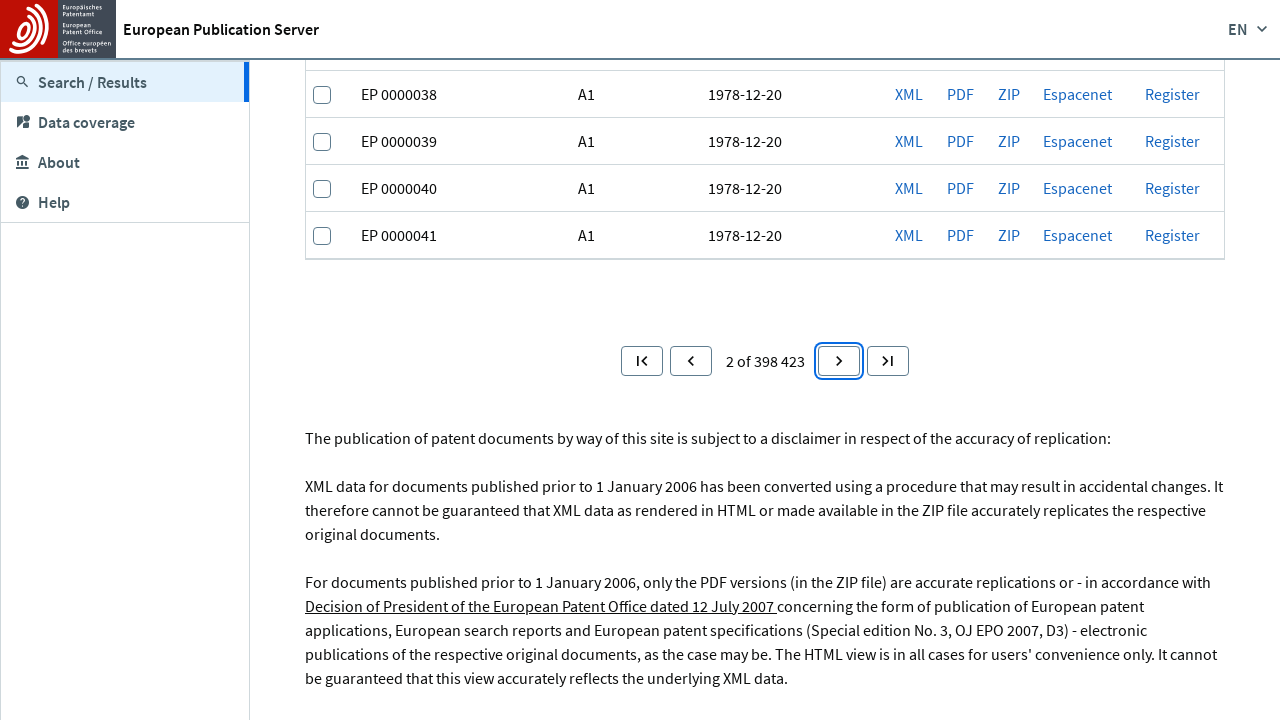

Next page loaded (networkidle)
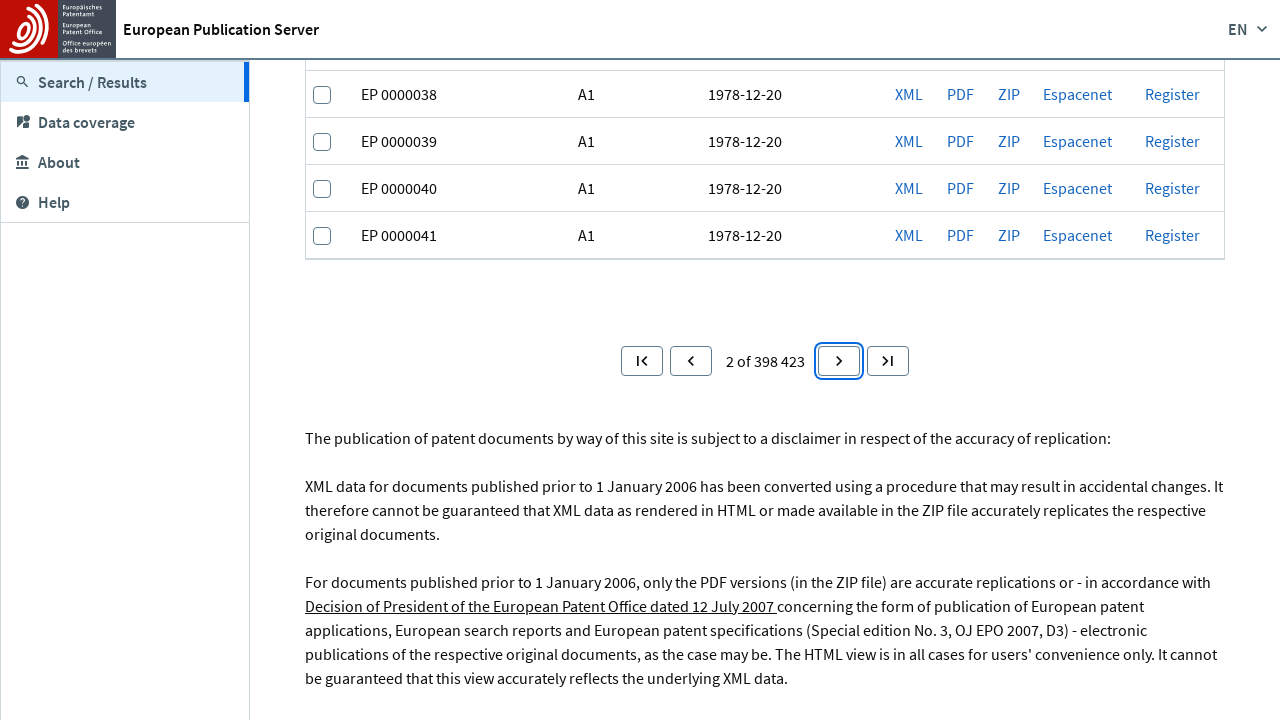

PDF links verified in next page results
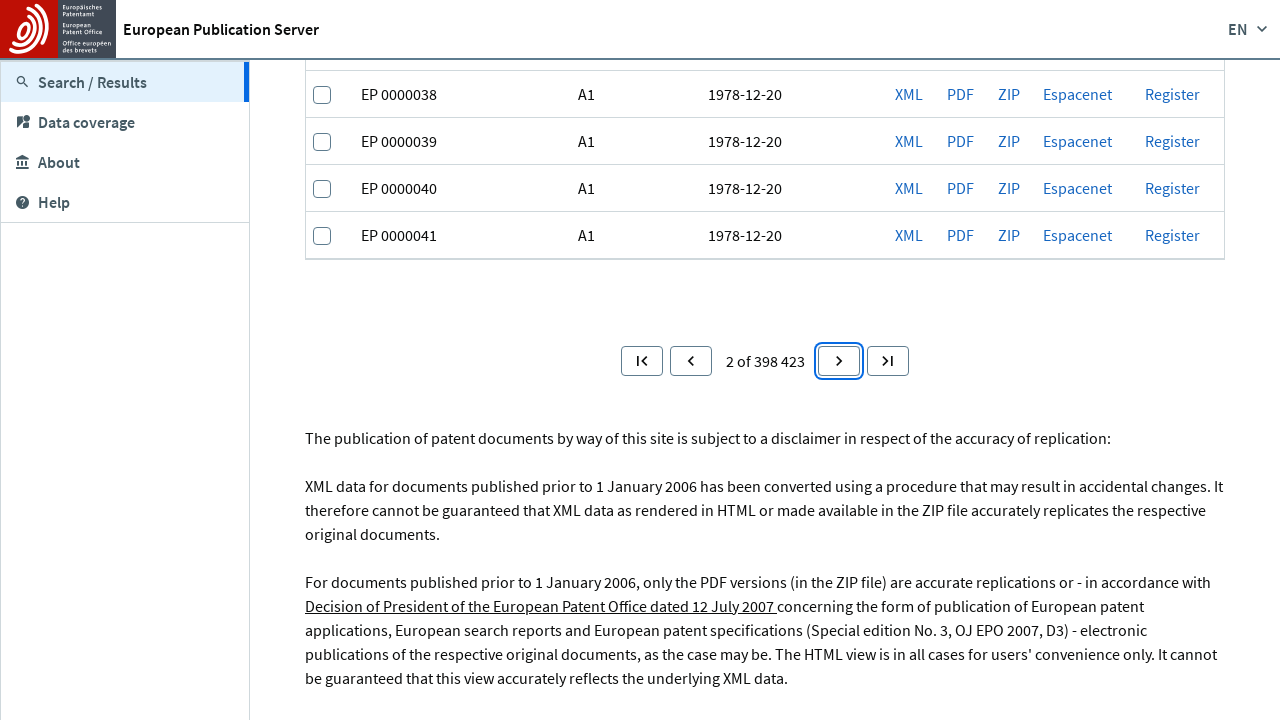

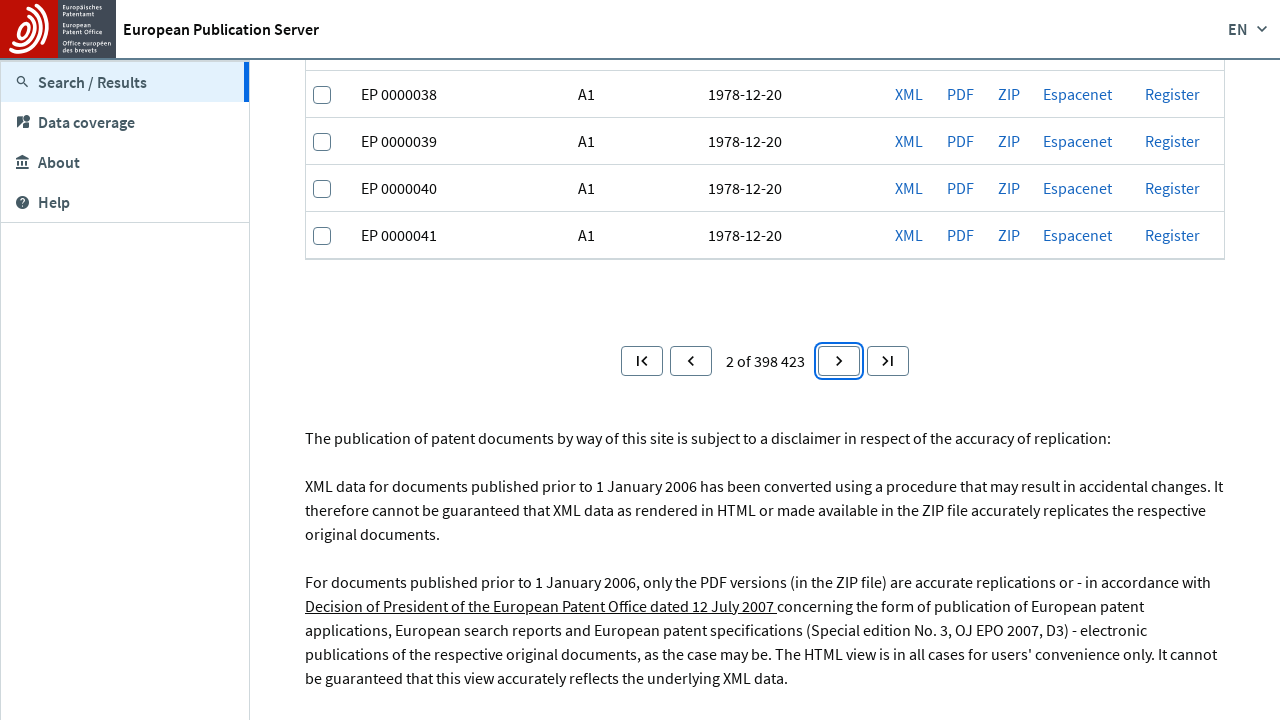